Verifies error message is displayed when attempting to login with valid username but wrong password

Starting URL: https://cms.demo.katalon.com/product/flying-ninja/

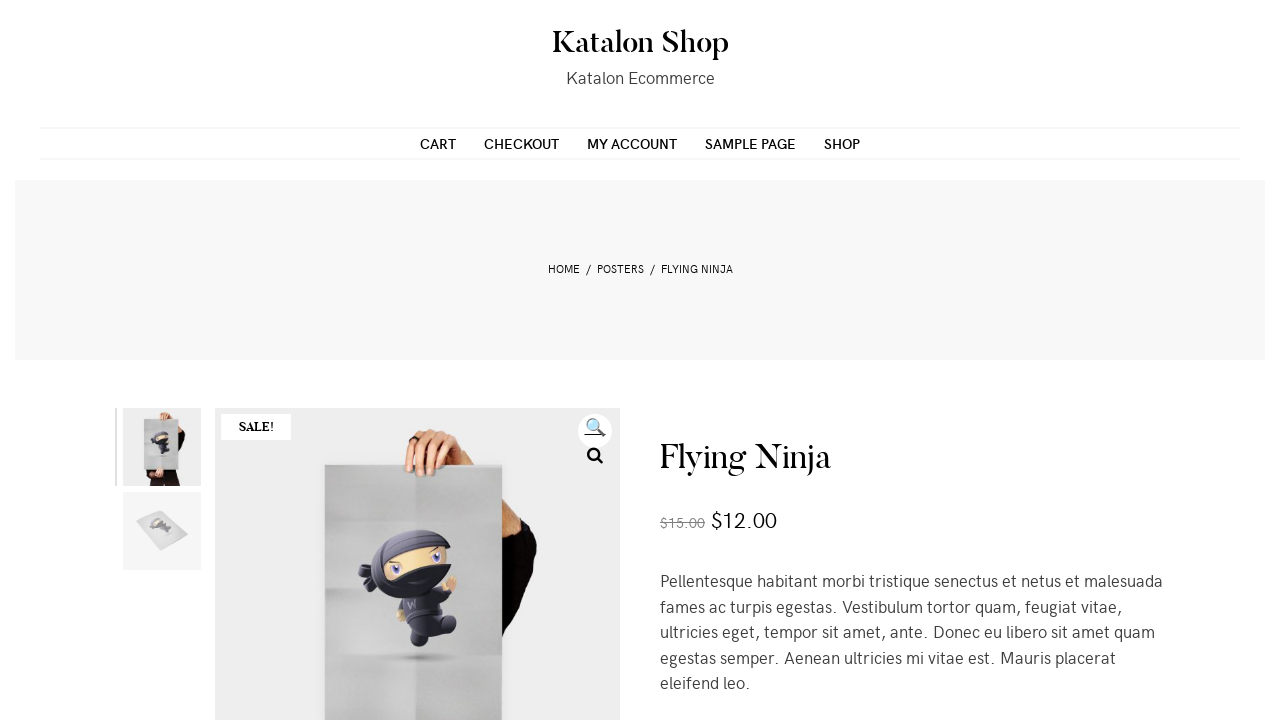

Clicked on 'My Account' link to navigate to login page at (632, 143) on xpath=//a[@href = 'https://cms.demo.katalon.com/my-account/']
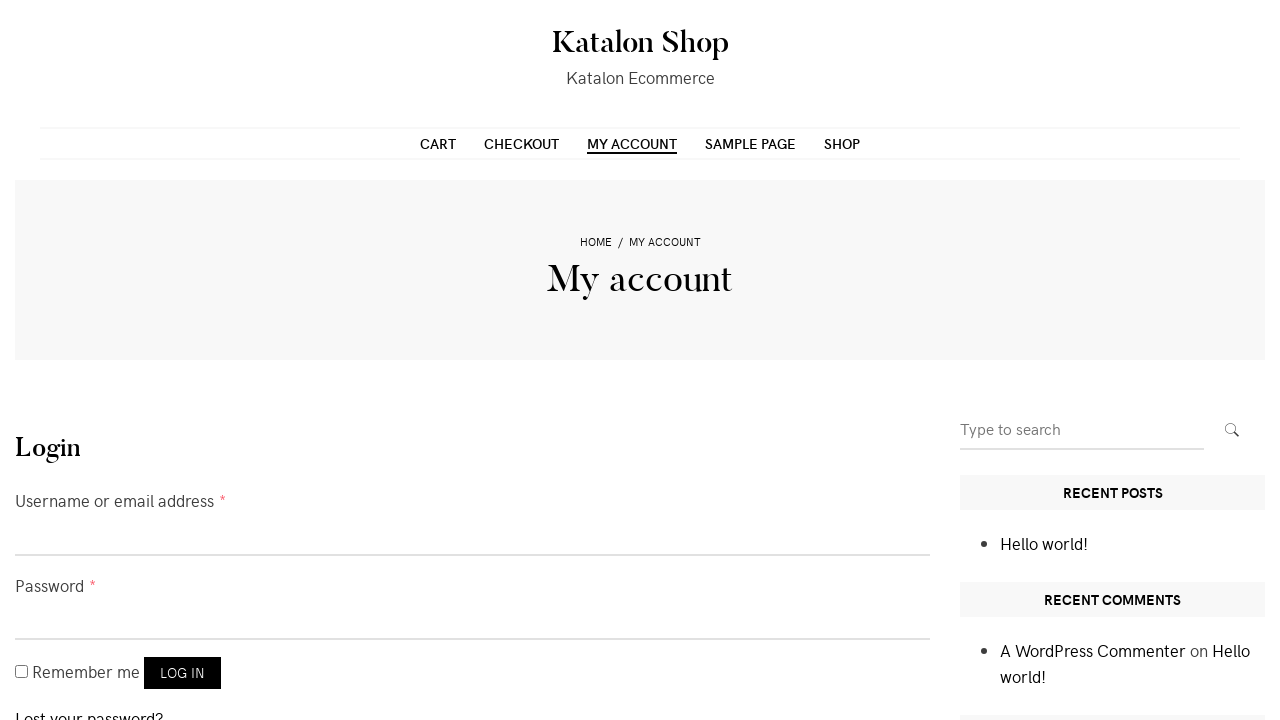

Entered valid username 'customer' in username field on input[name='username']
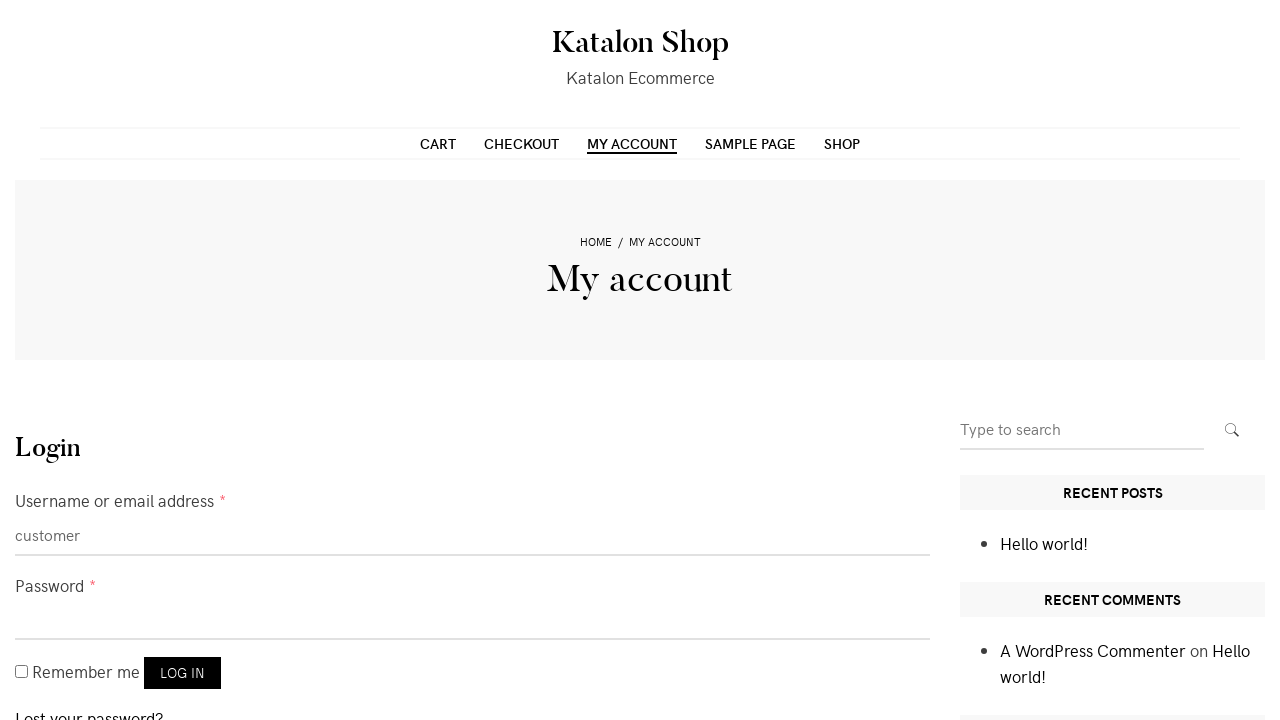

Entered invalid password 'invalidpassword' in password field on input[name='password']
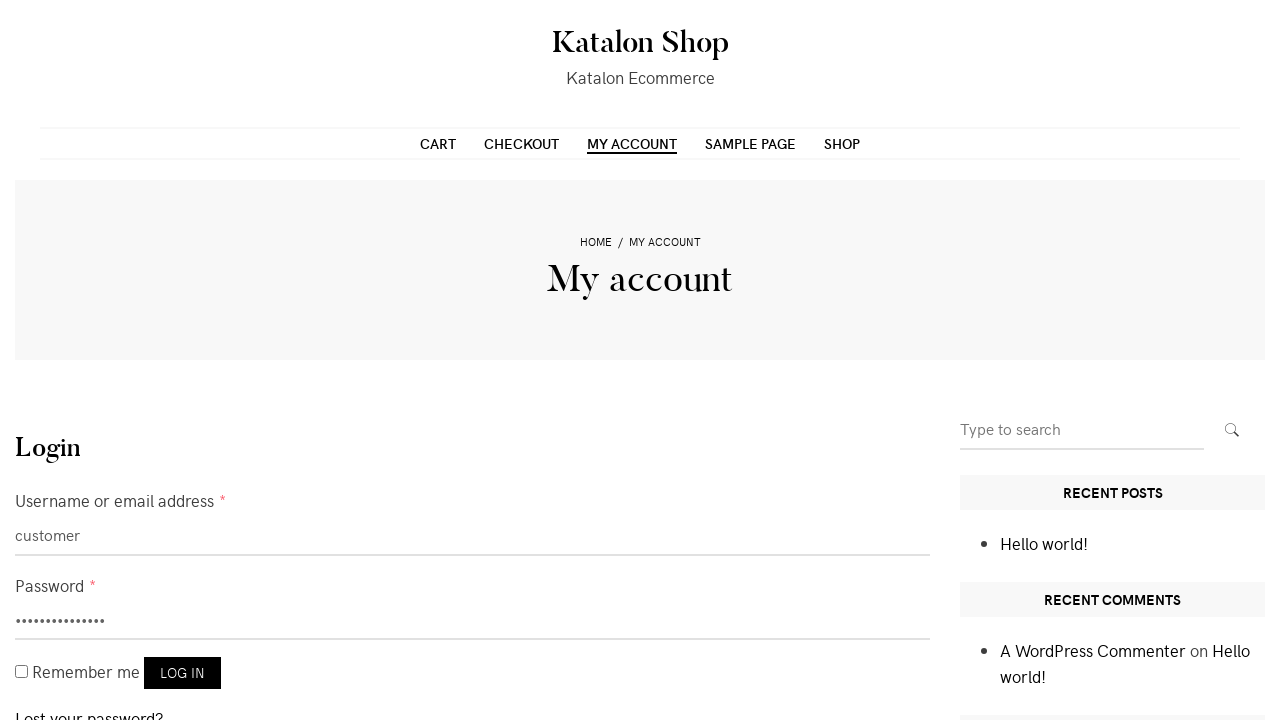

Clicked login button to attempt authentication at (182, 673) on button[name='login']
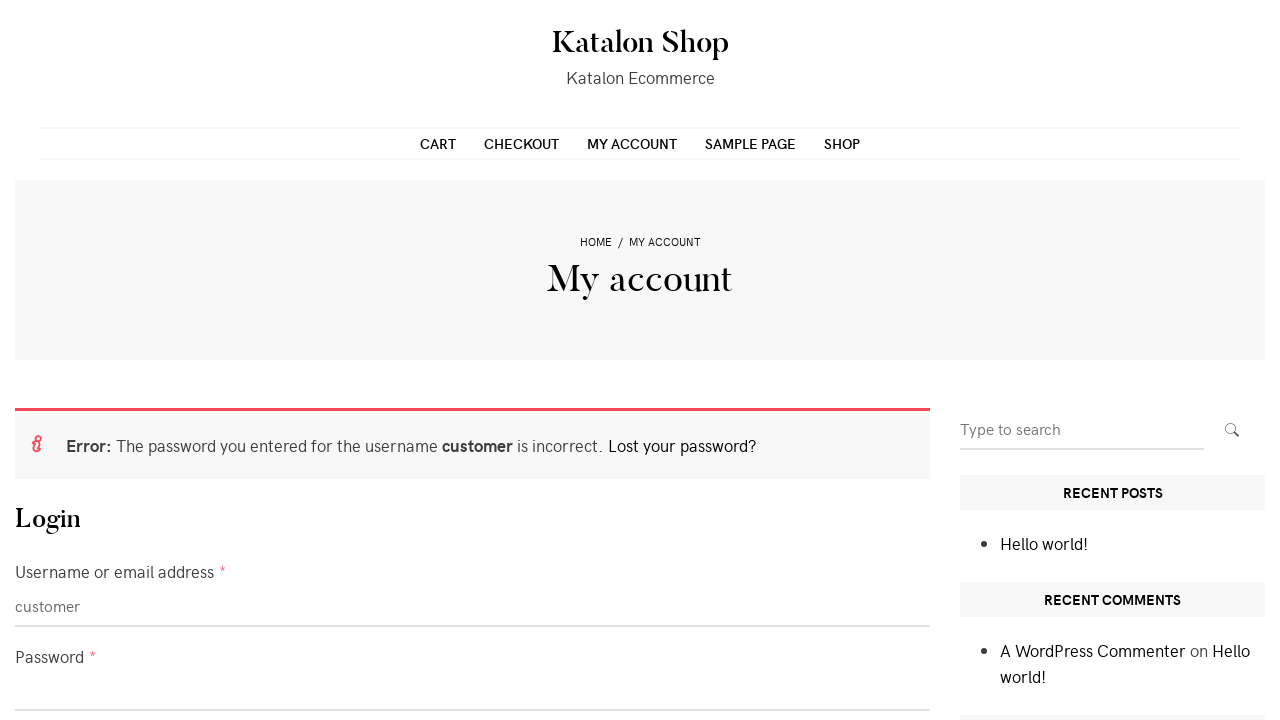

Error message displayed confirming wrong password rejection
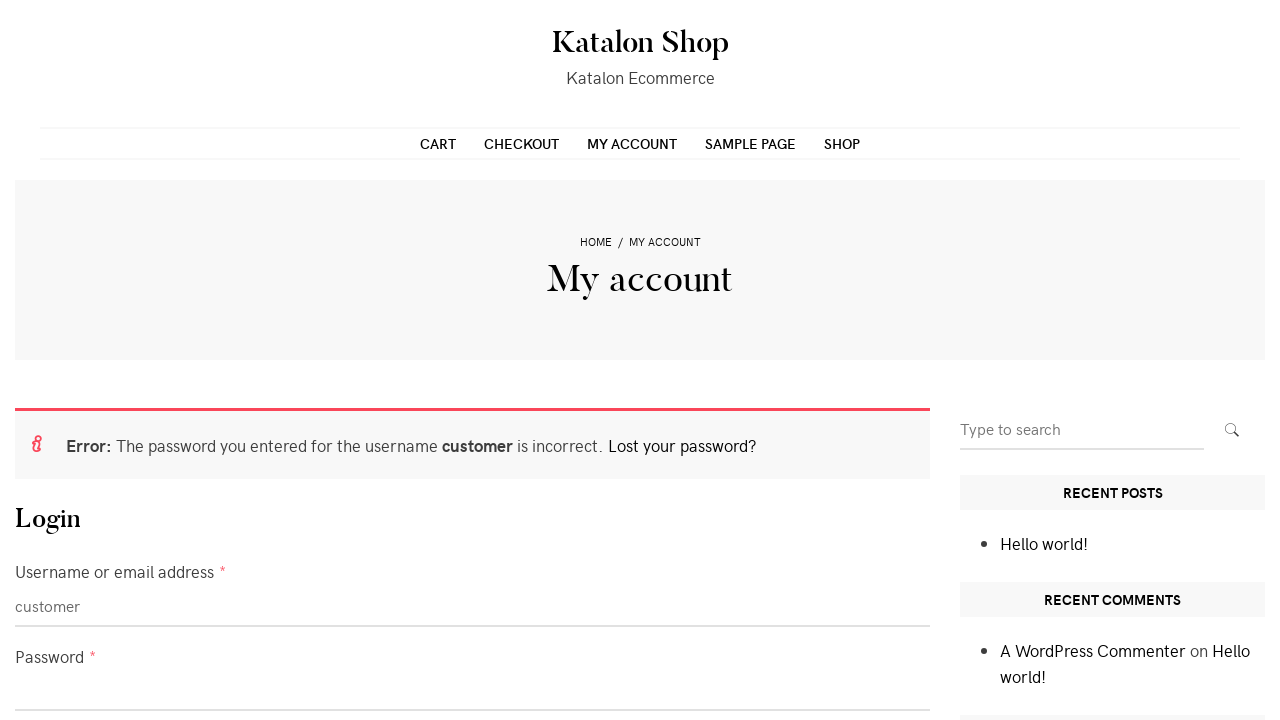

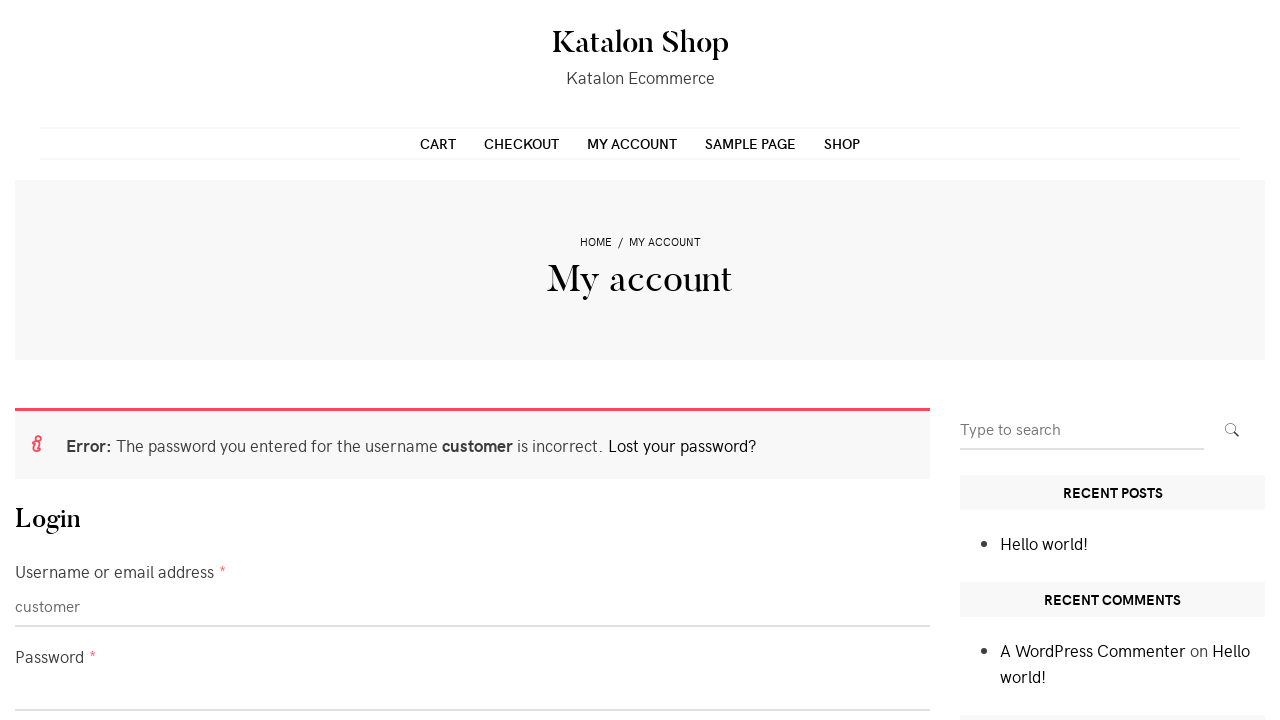